Tests that tasks are not persisted after a browser refresh

Starting URL: https://todomvc.com/examples/react/dist/

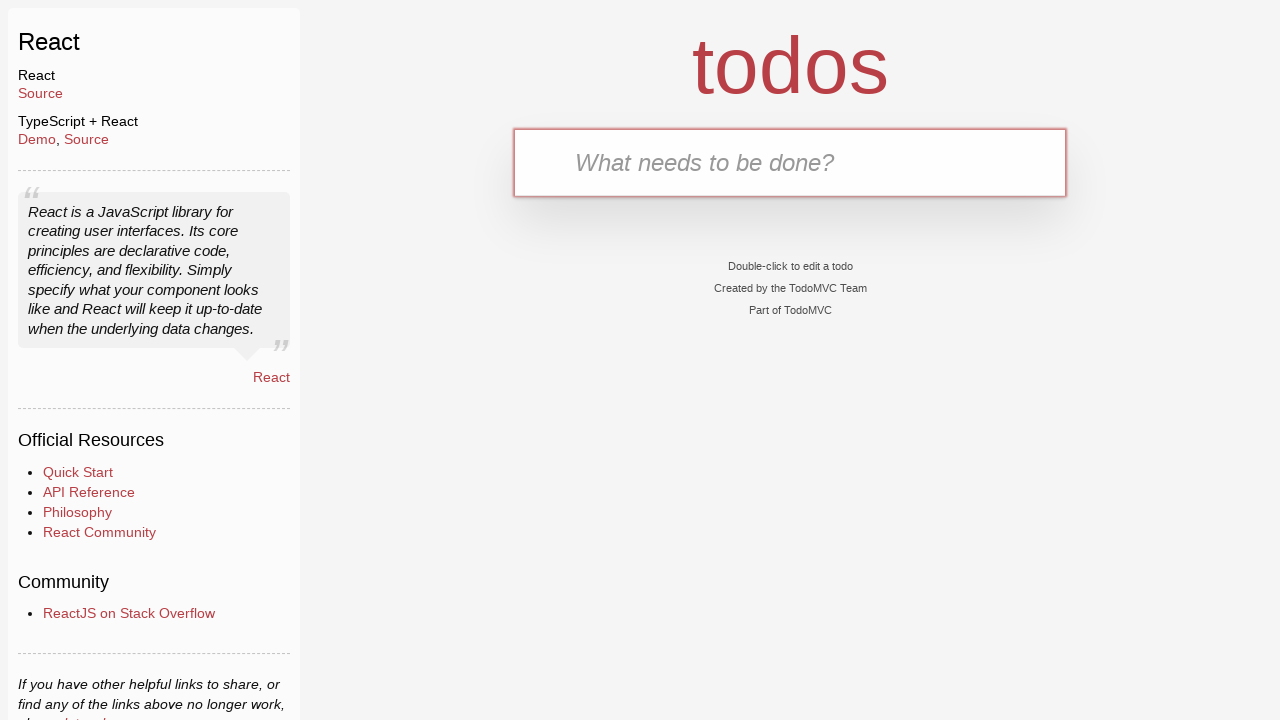

Filled task input field with 'task1' on #todo-input
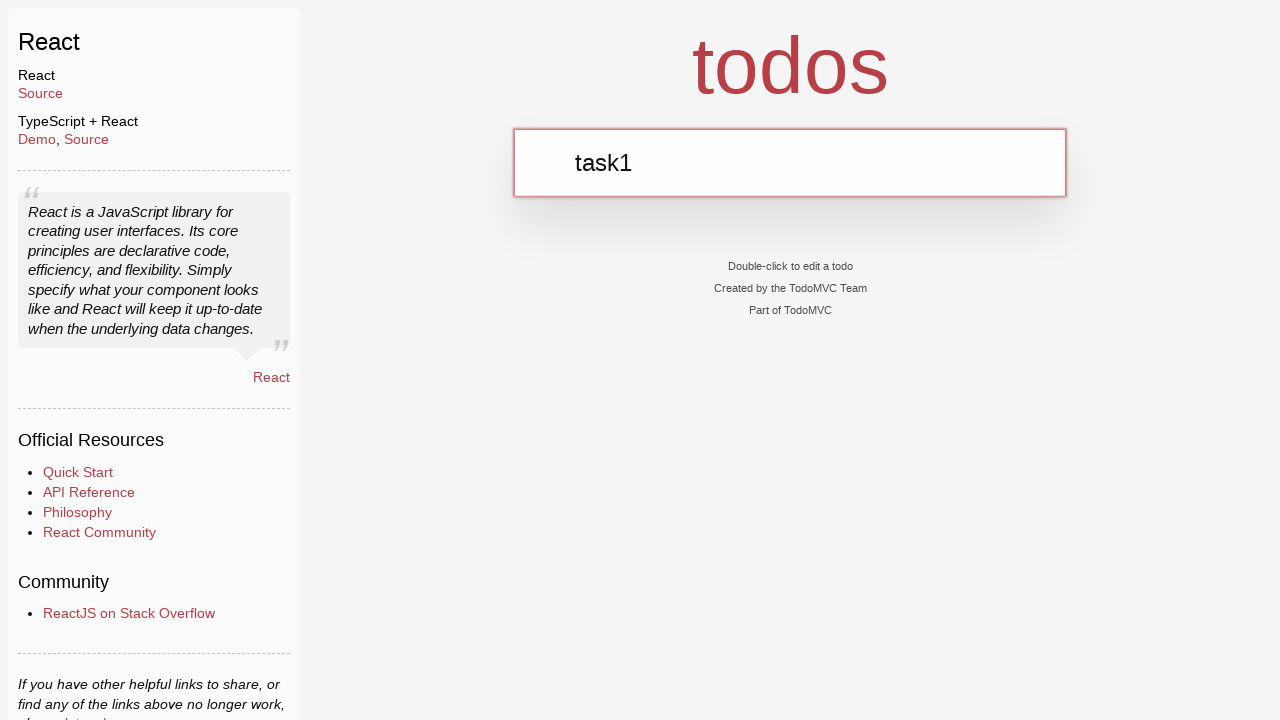

Pressed Enter to add task1 on #todo-input
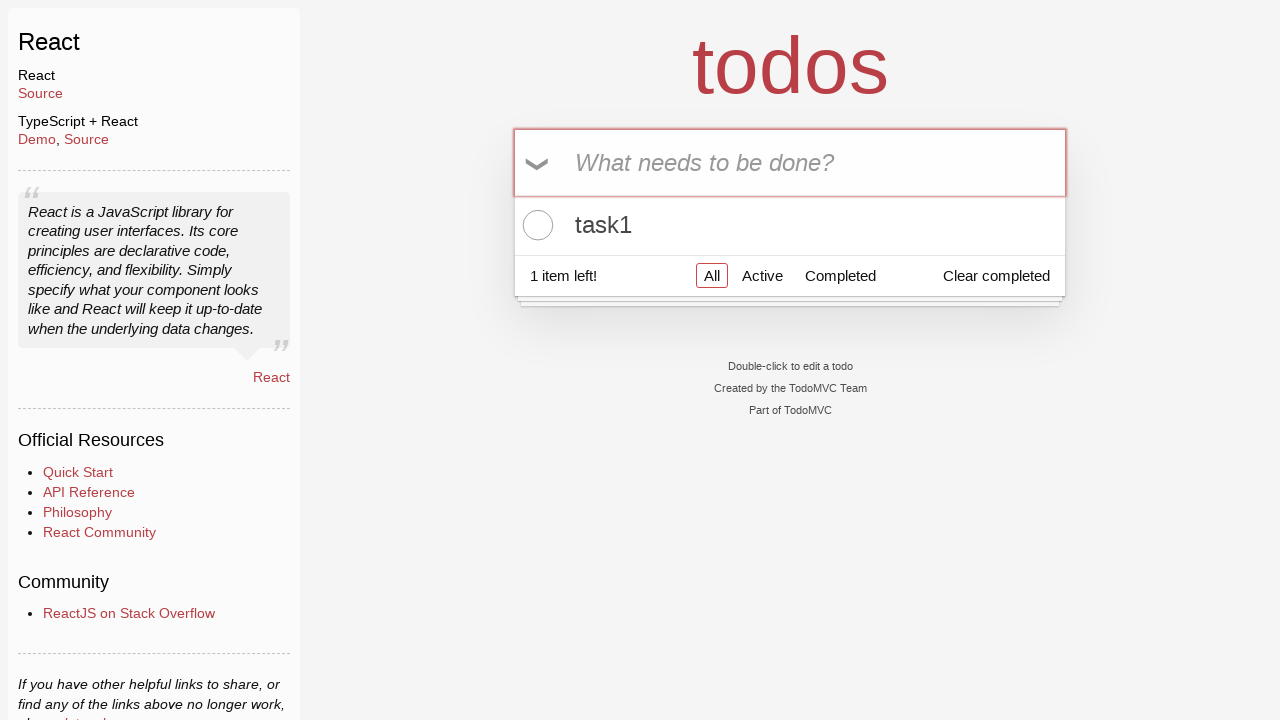

Filled task input field with 'task2' on #todo-input
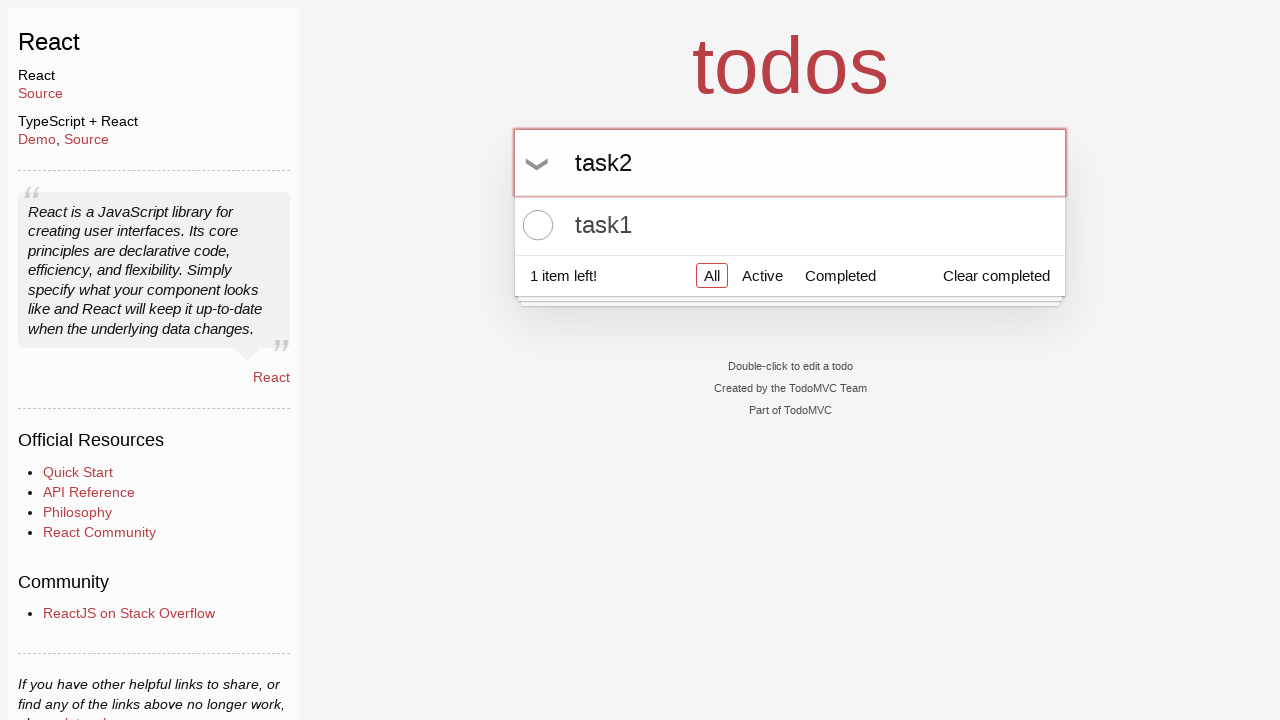

Pressed Enter to add task2 on #todo-input
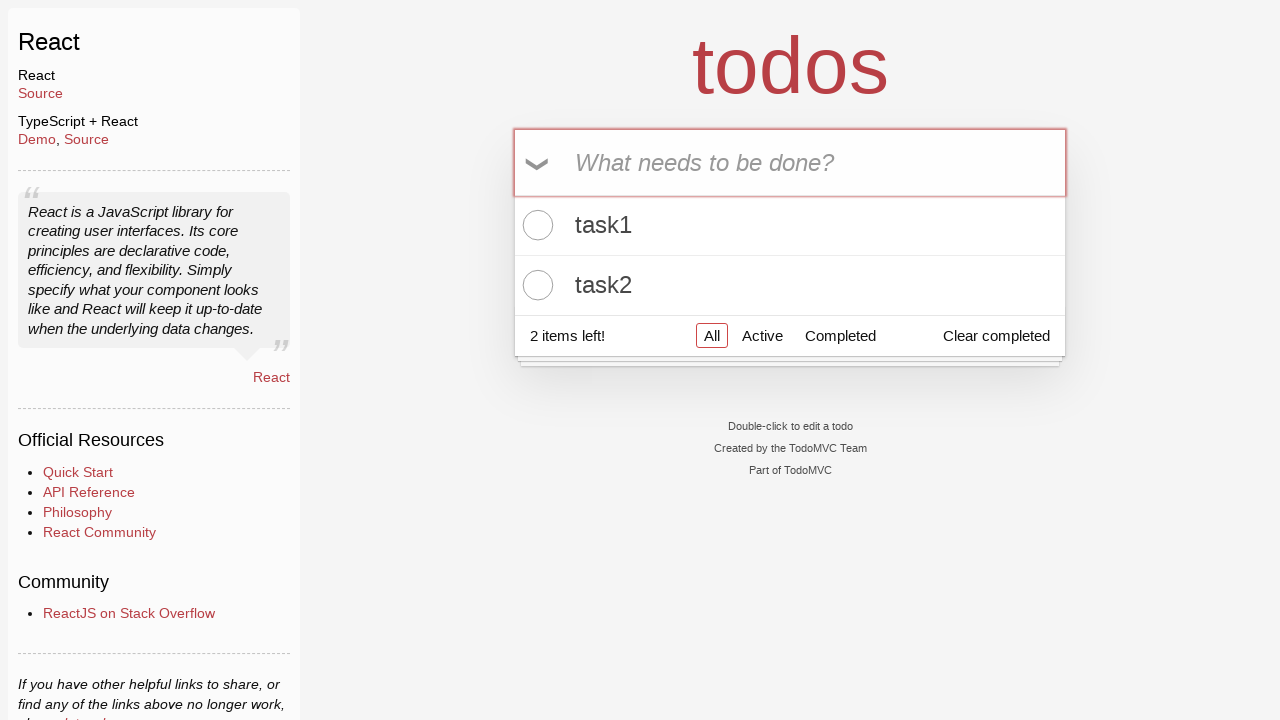

Filled task input field with 'task3' on #todo-input
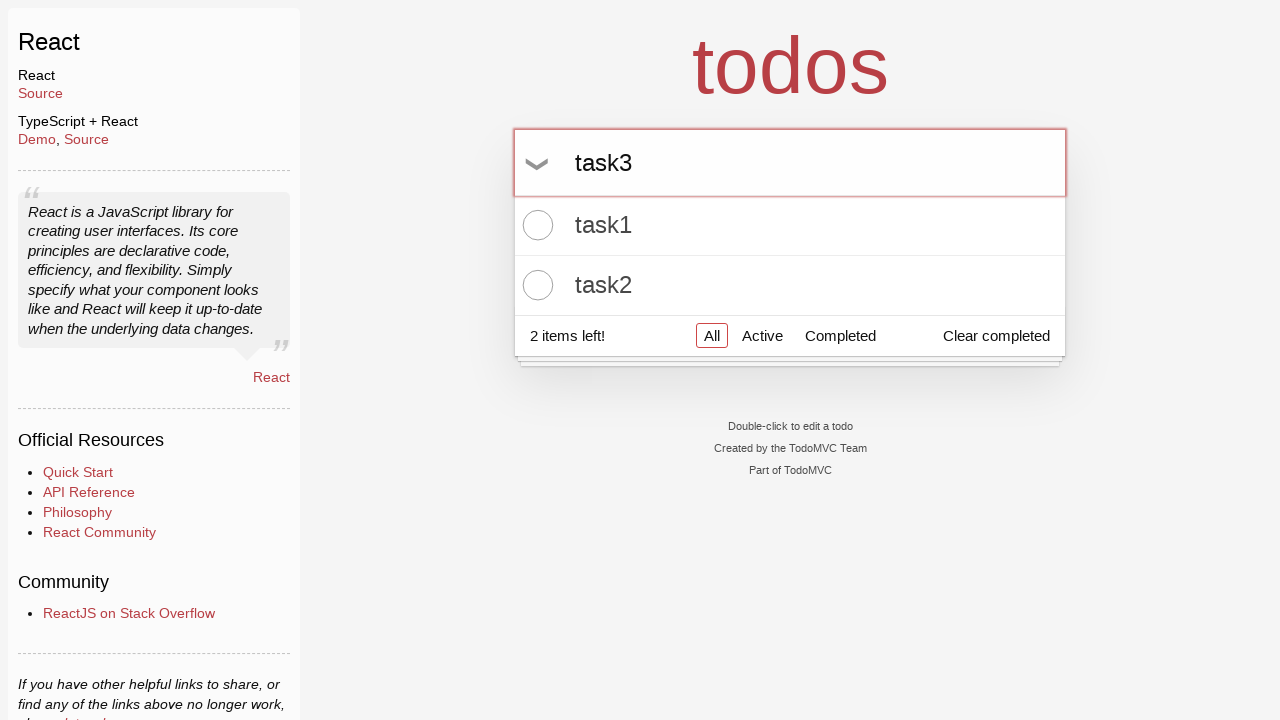

Pressed Enter to add task3 on #todo-input
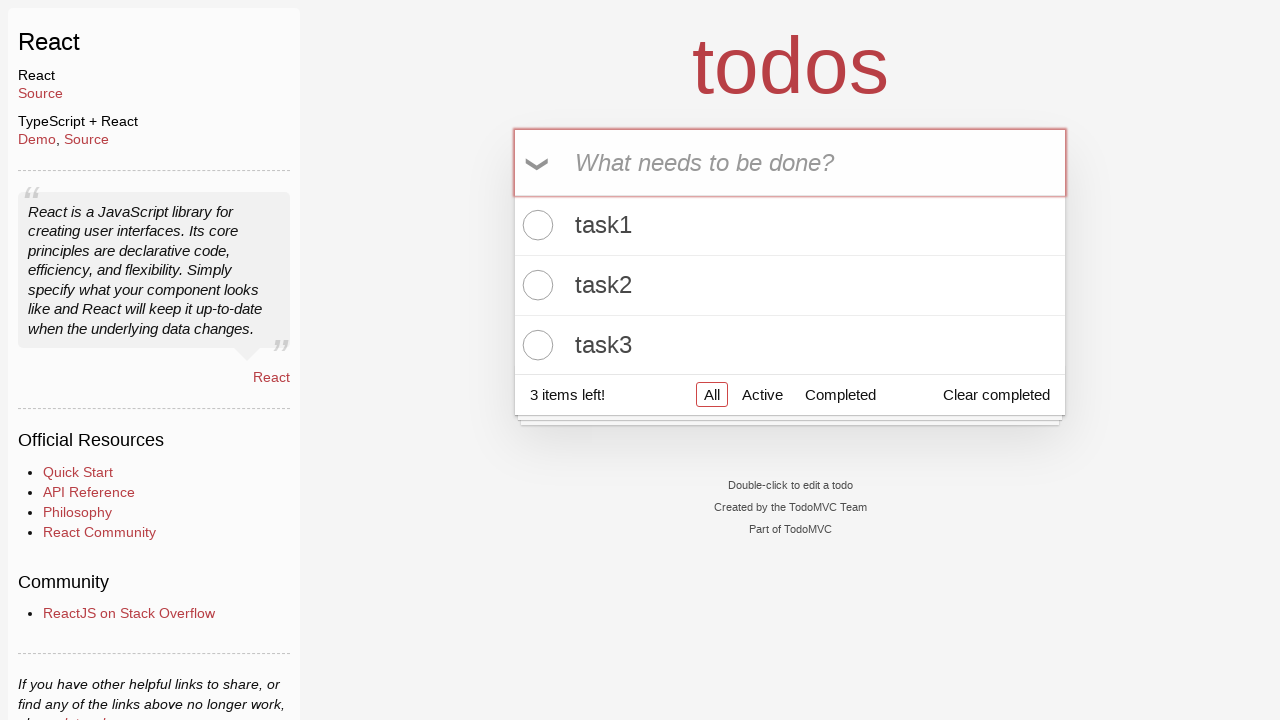

Reloaded the page to test persistence
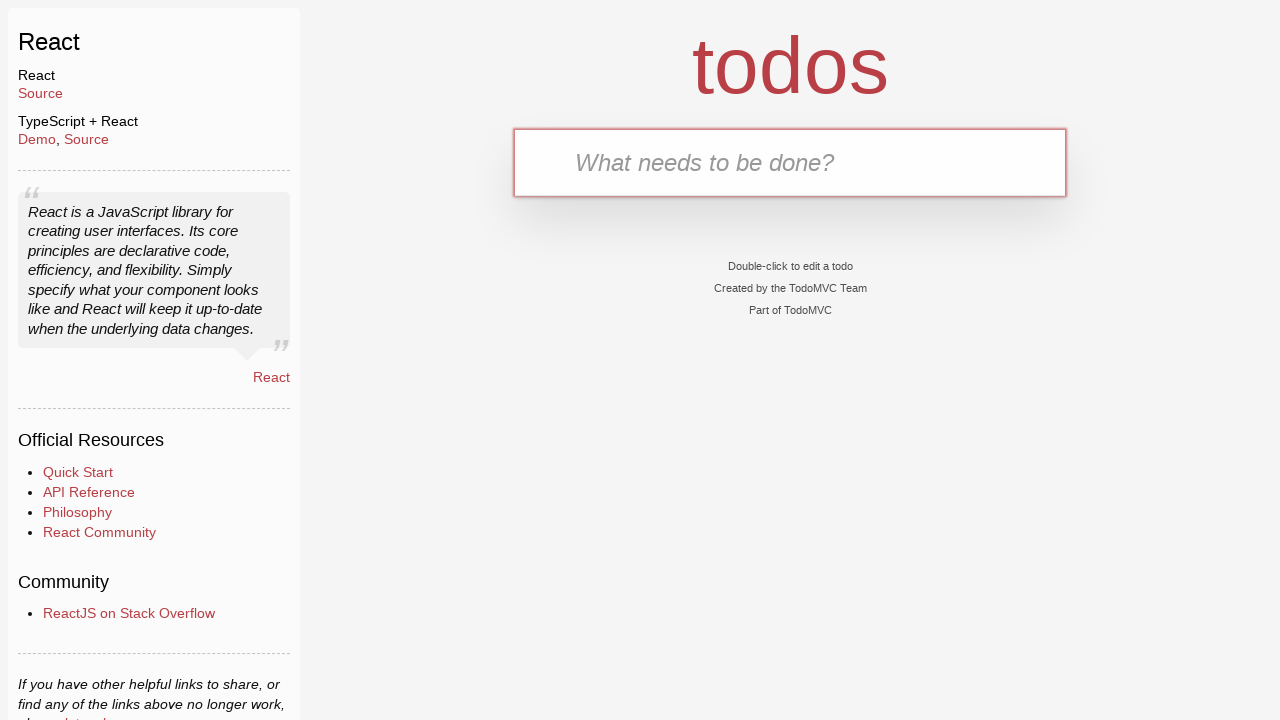

Located all task items on the page
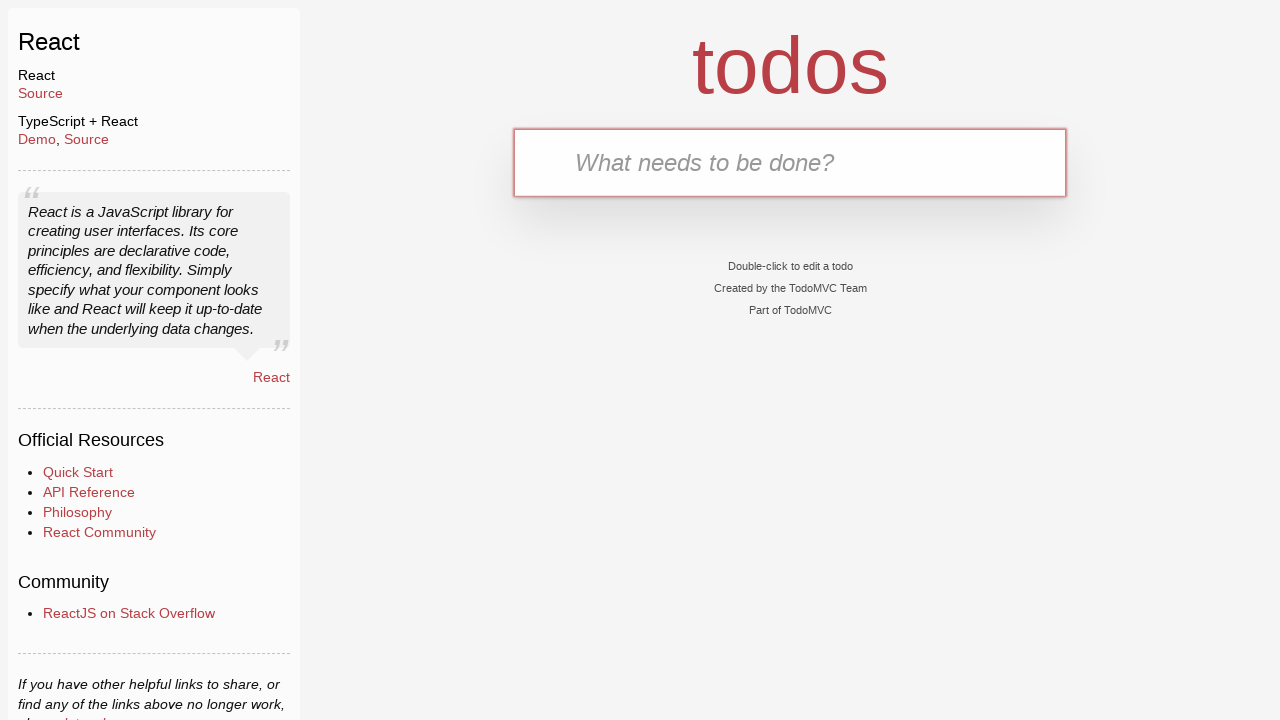

Verified that no tasks exist after page refresh
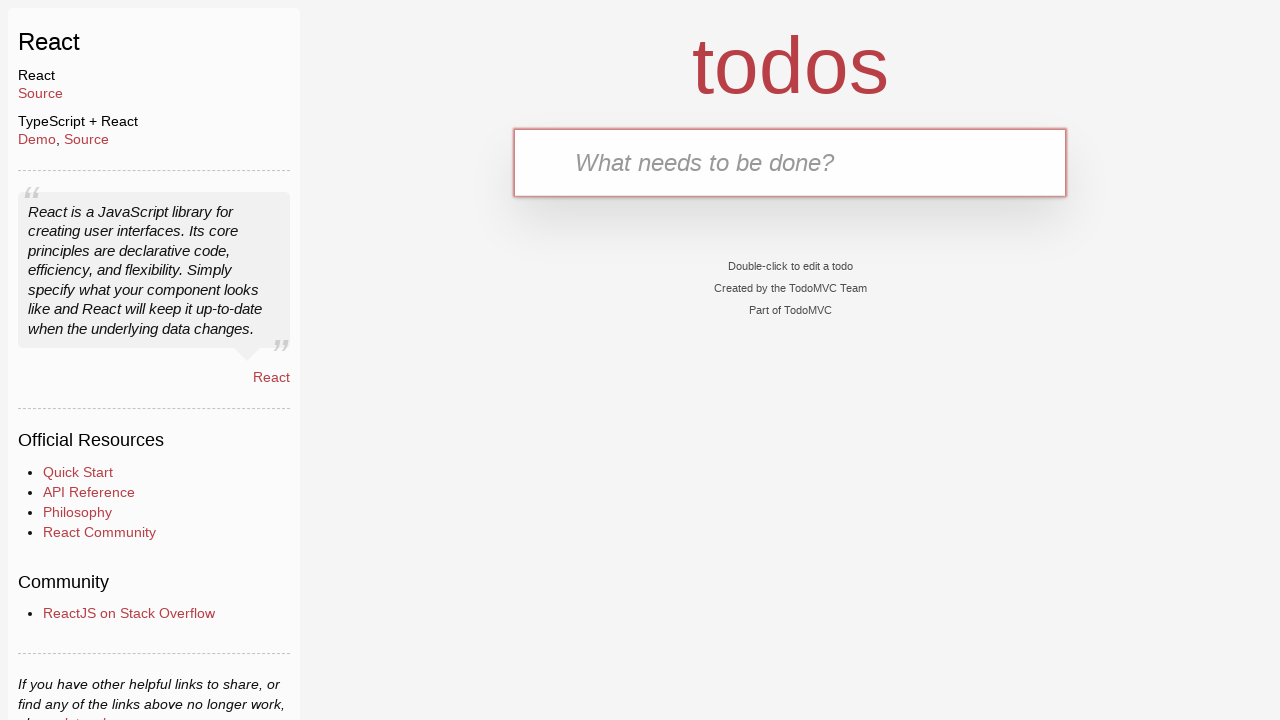

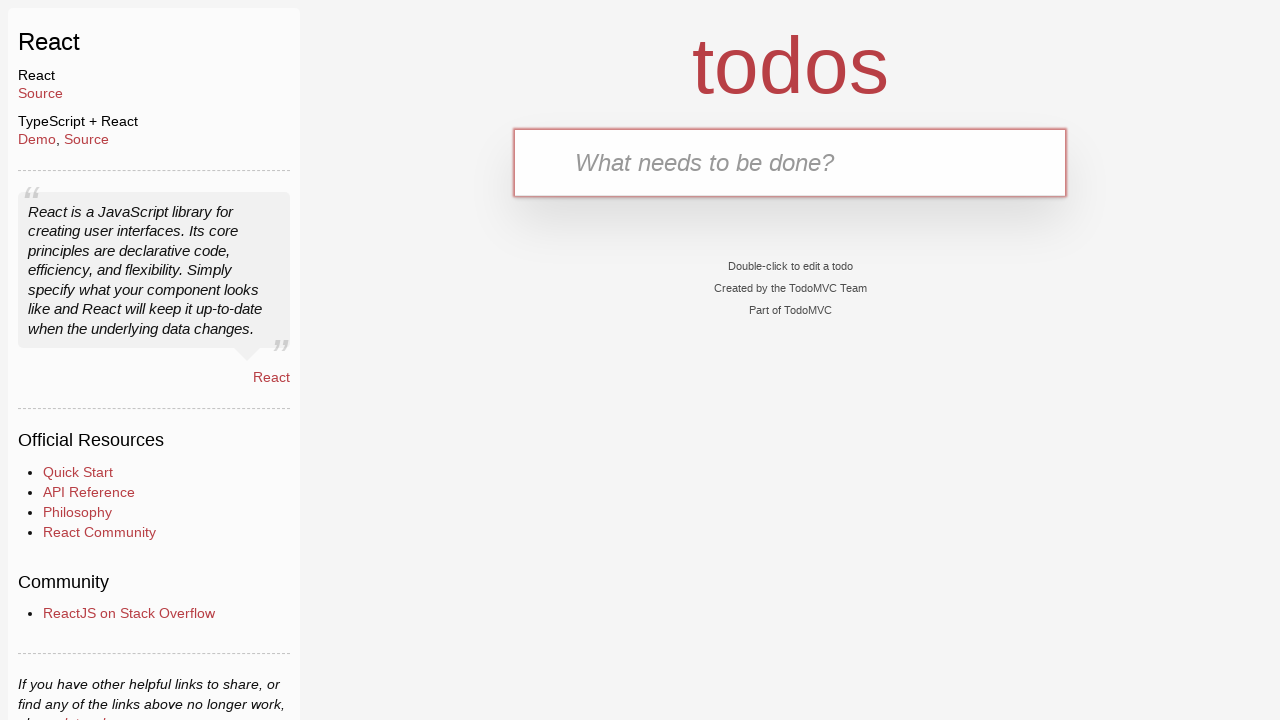